Tests deleting items from cart by adding two random products, navigating to cart, and removing all items

Starting URL: https://www.demoblaze.com

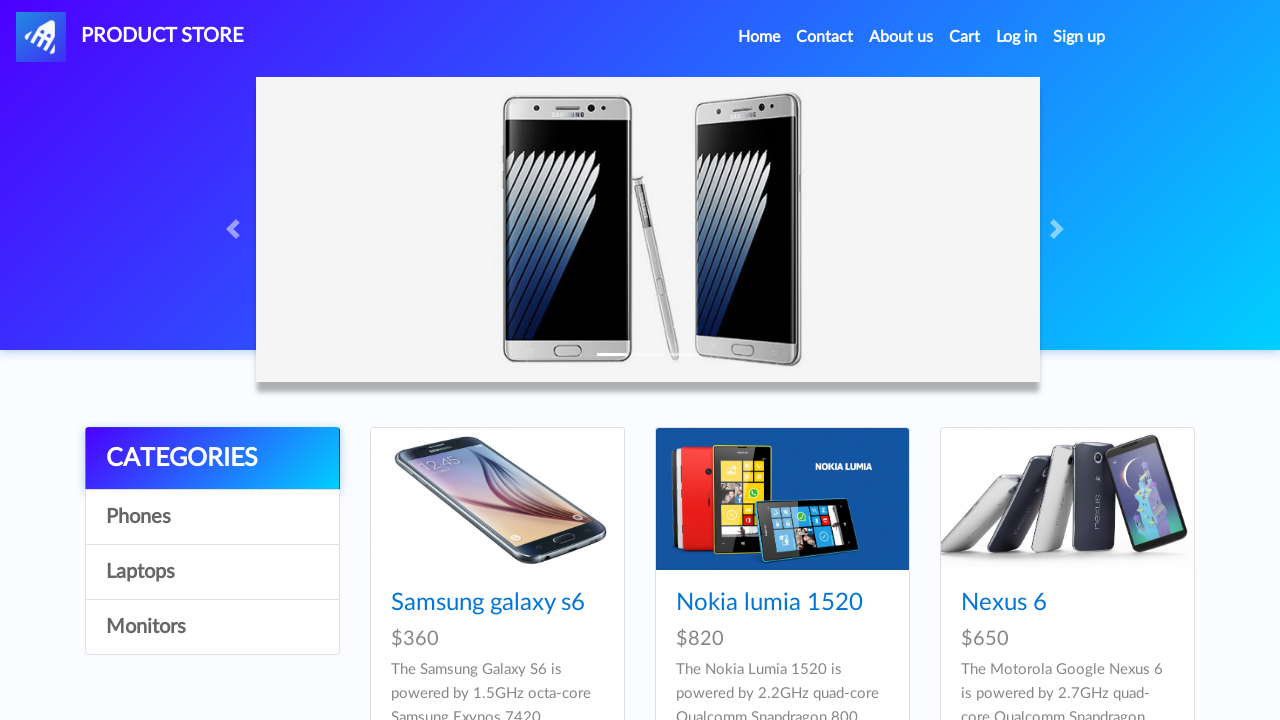

Waited for products to load on the page
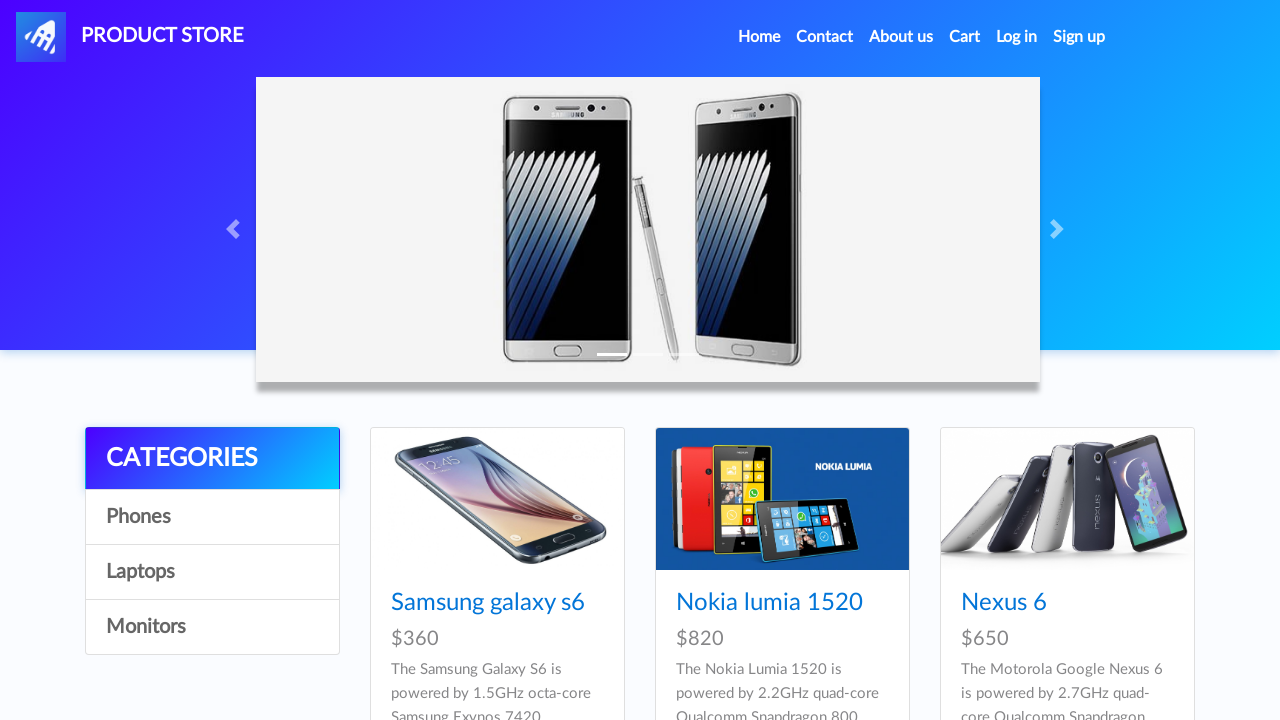

Set up dialog handler to accept alerts
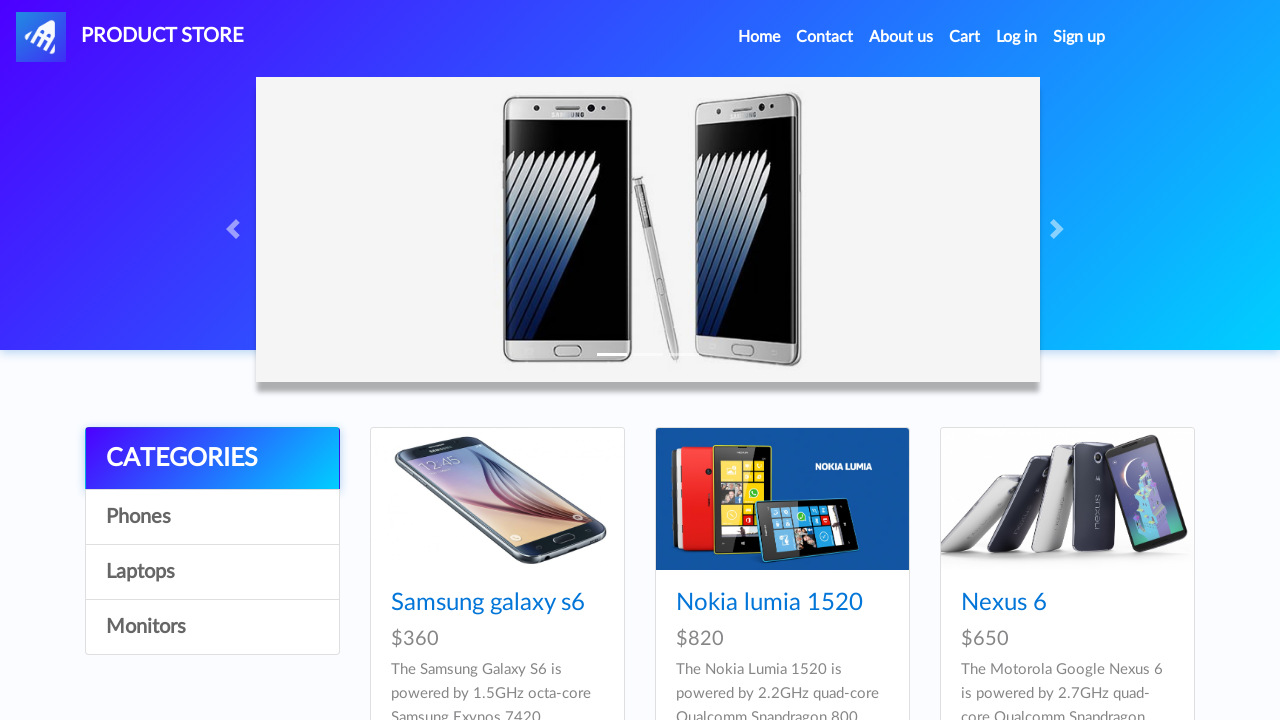

Clicked on first product at (488, 603) on .card-title a >> nth=0
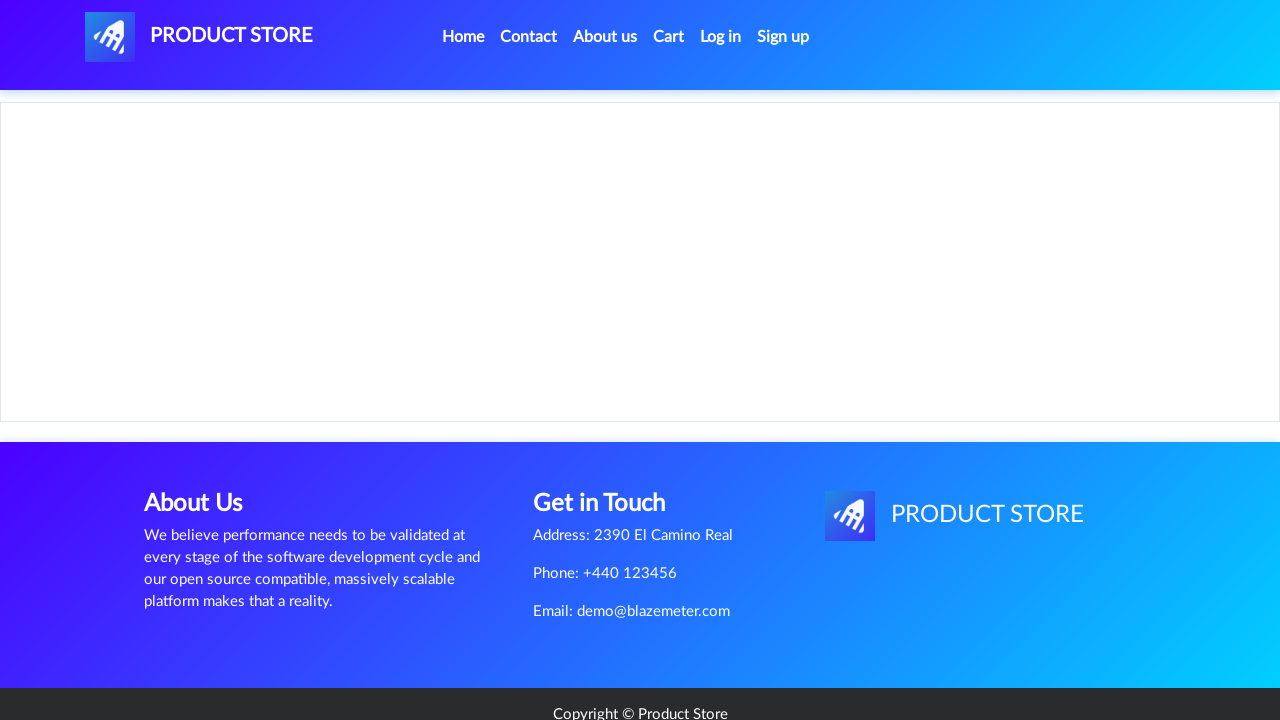

Add to cart button appeared
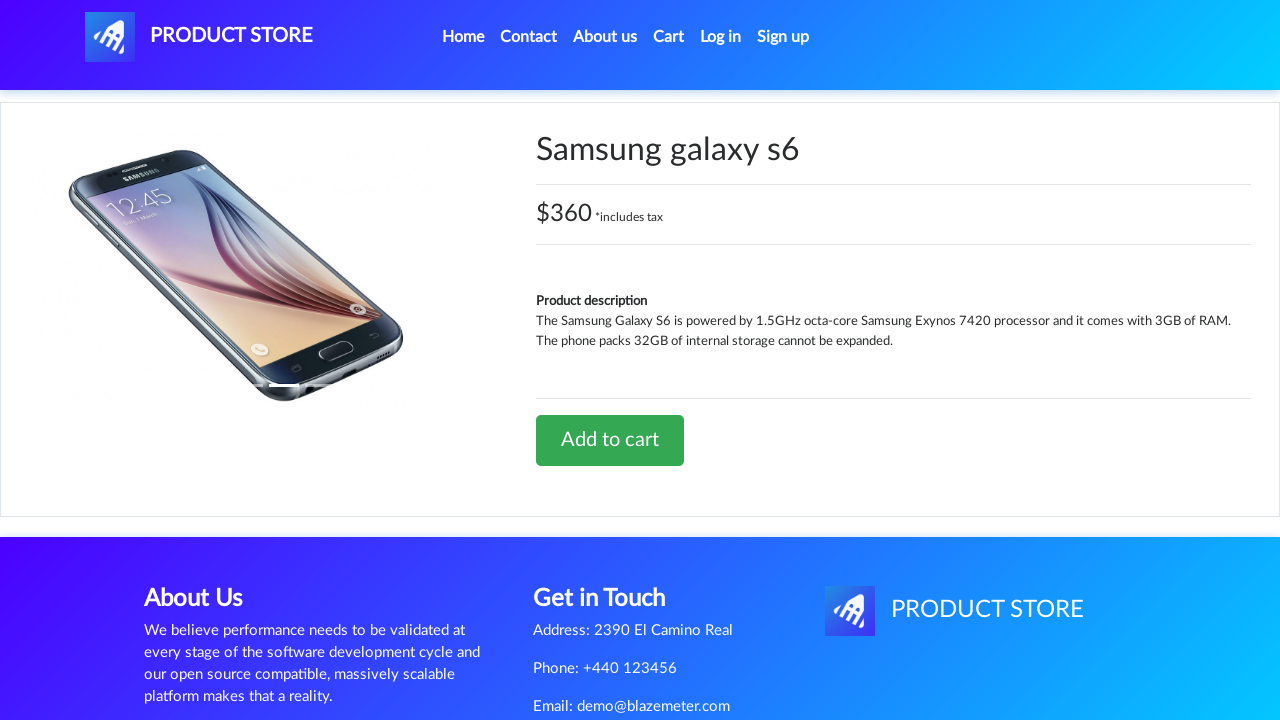

Clicked add to cart button for first product at (610, 440) on a.btn-success
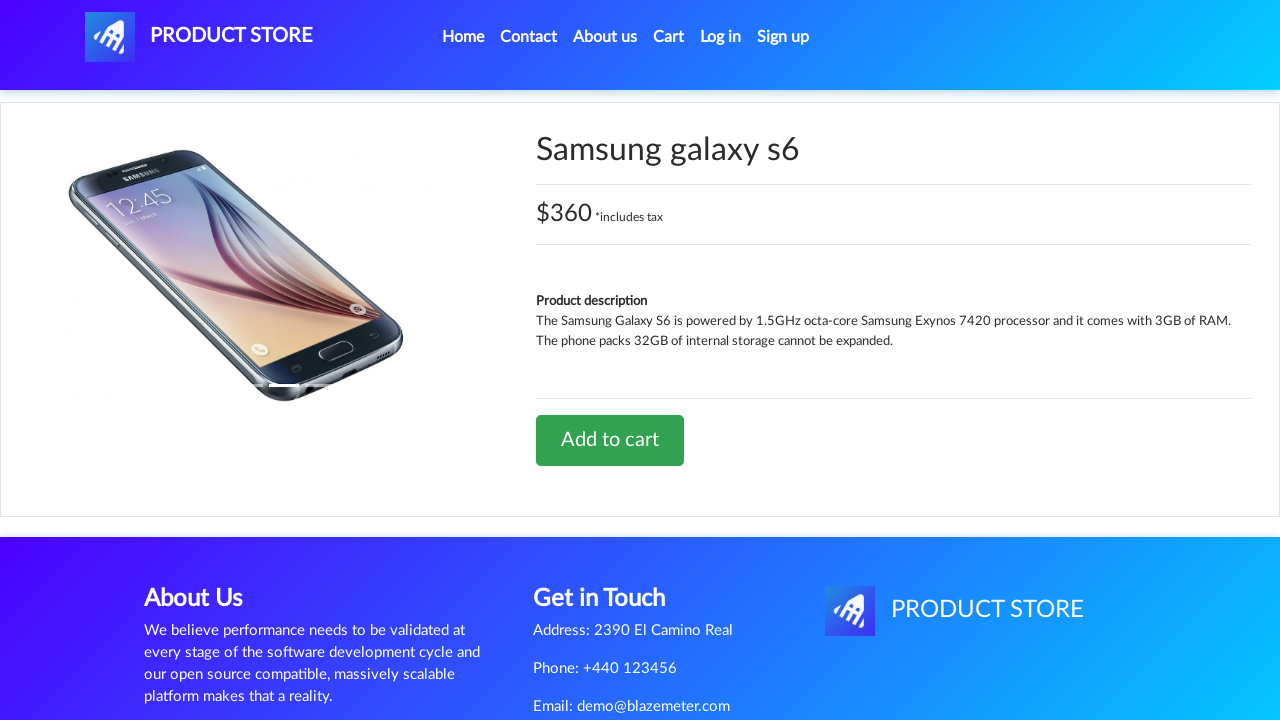

Waited for first product to be added to cart
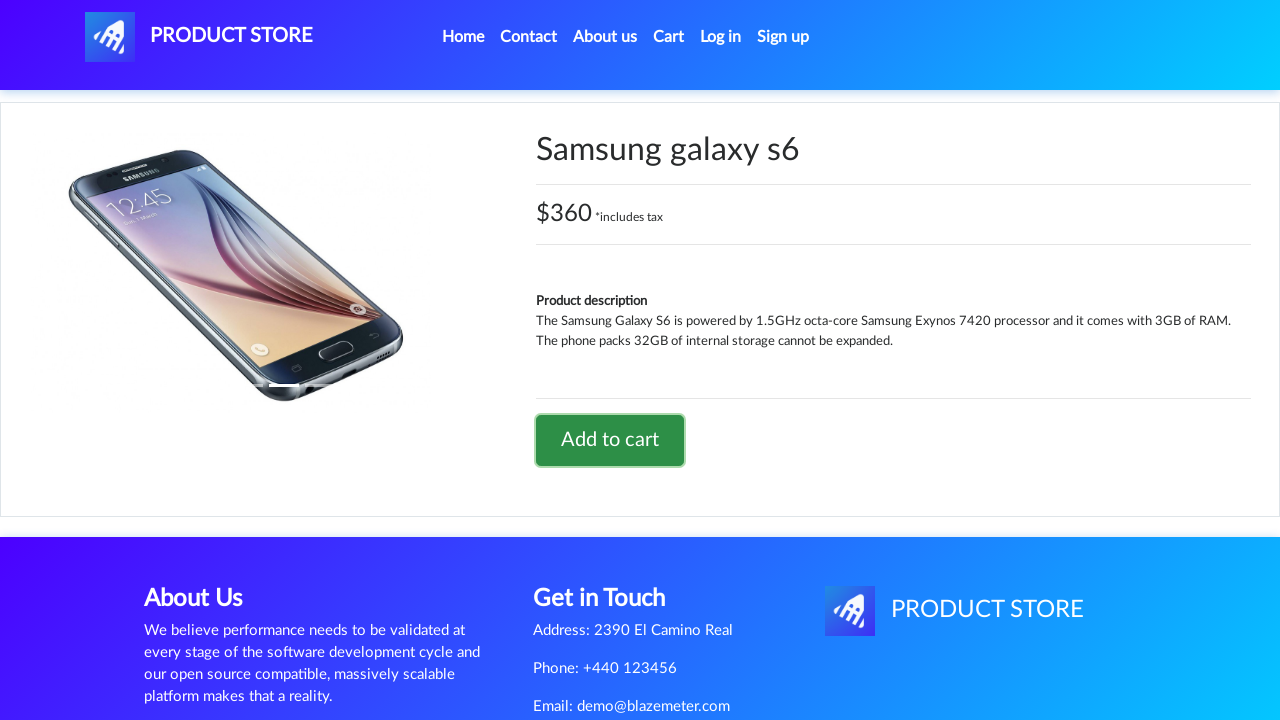

Clicked home link to go back to product list at (463, 37) on a.nav-link[href='index.html']
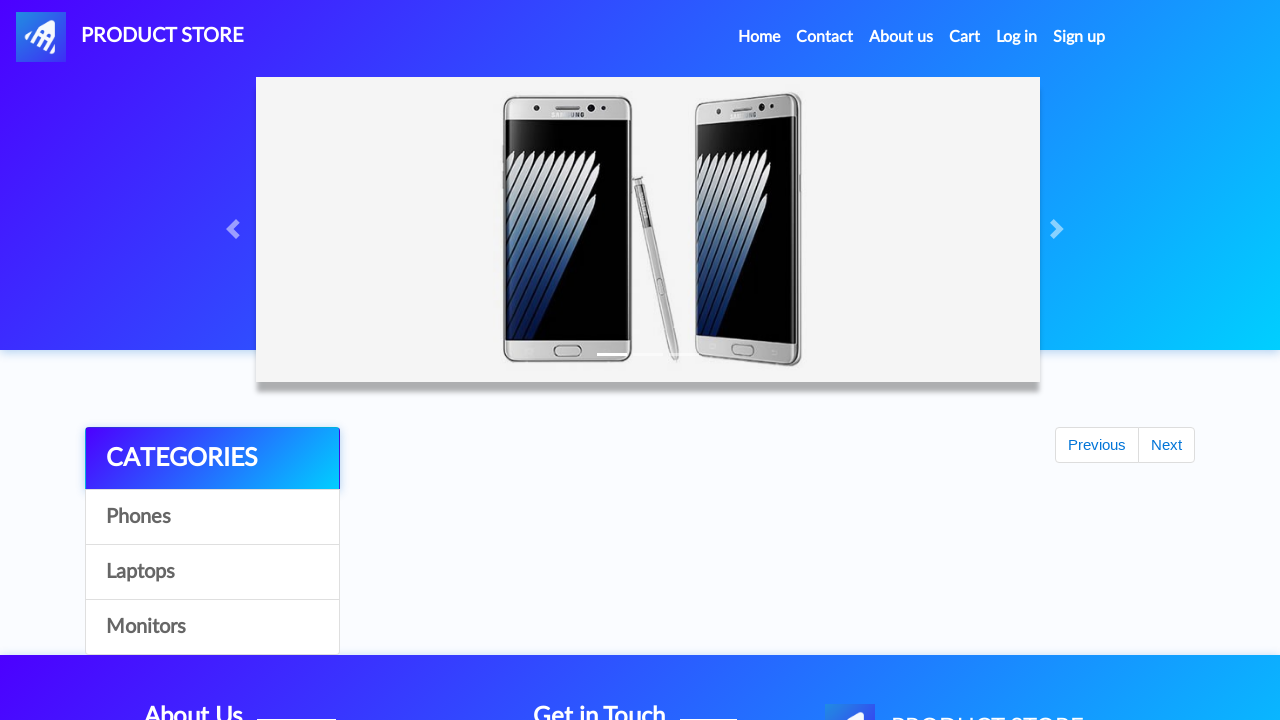

Waited for products to load again on home page
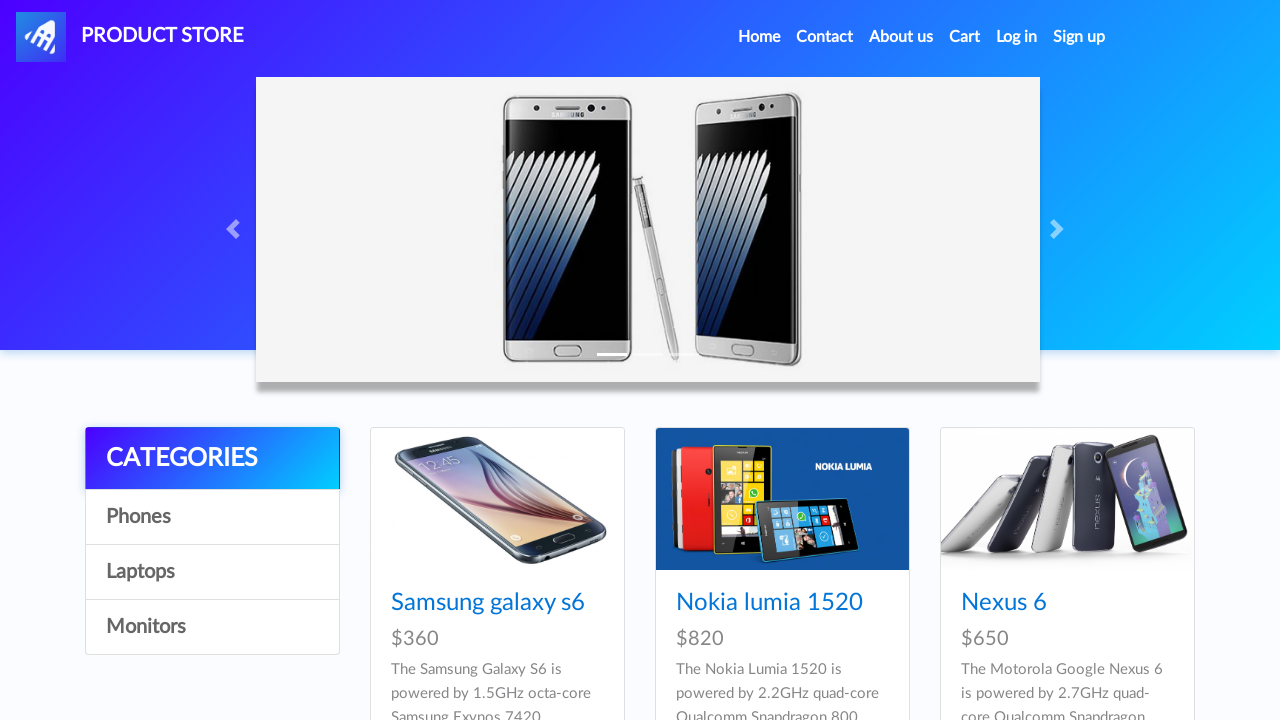

Clicked on second product at (769, 603) on .card-title a >> nth=1
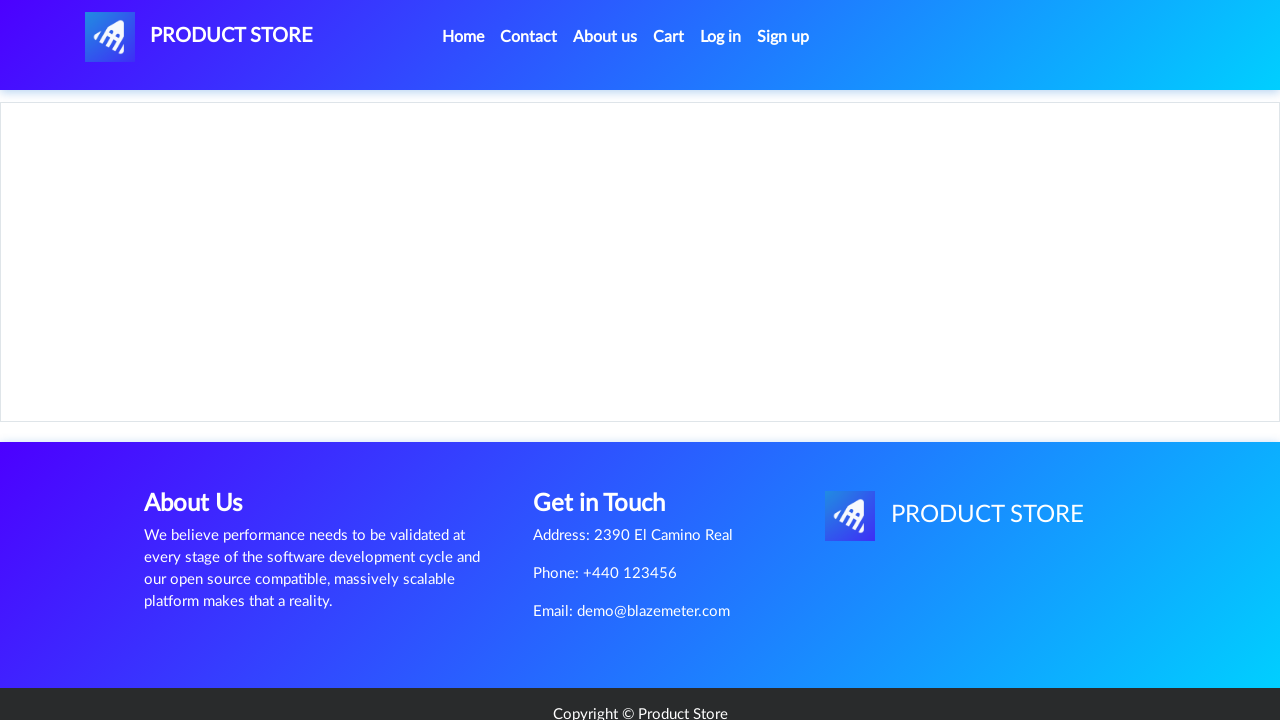

Add to cart button appeared for second product
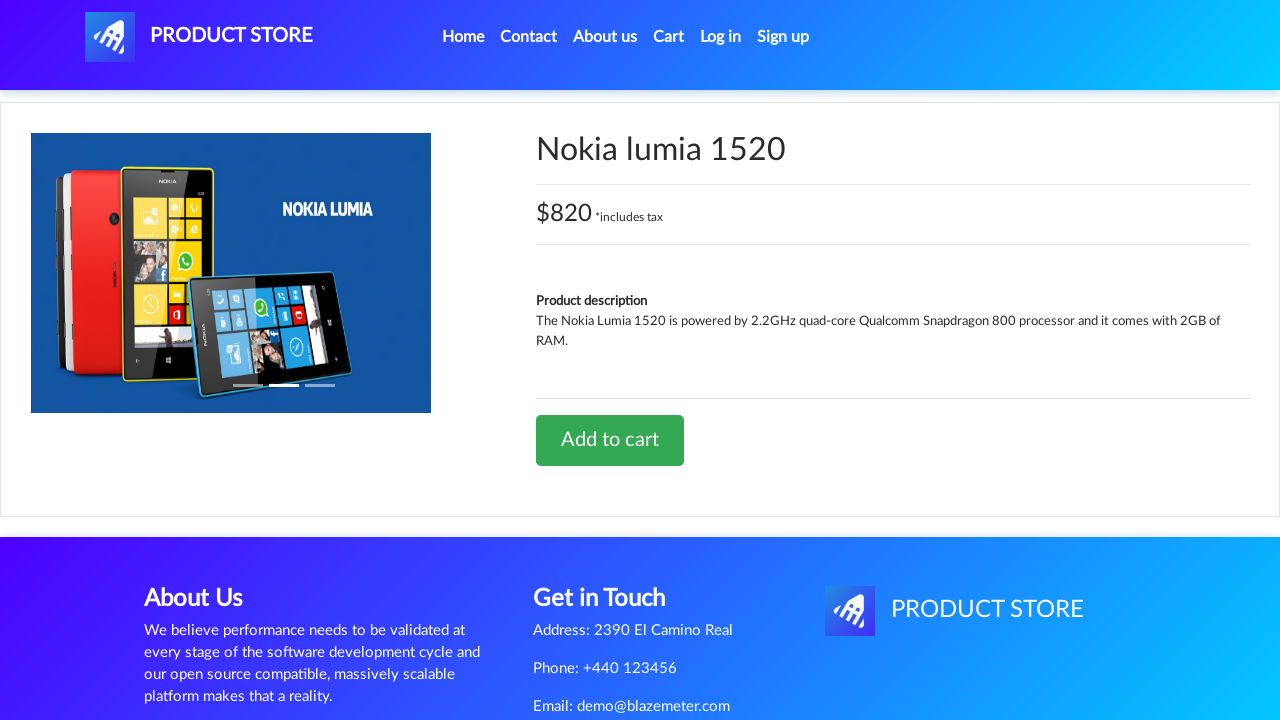

Clicked add to cart button for second product at (610, 440) on a.btn-success
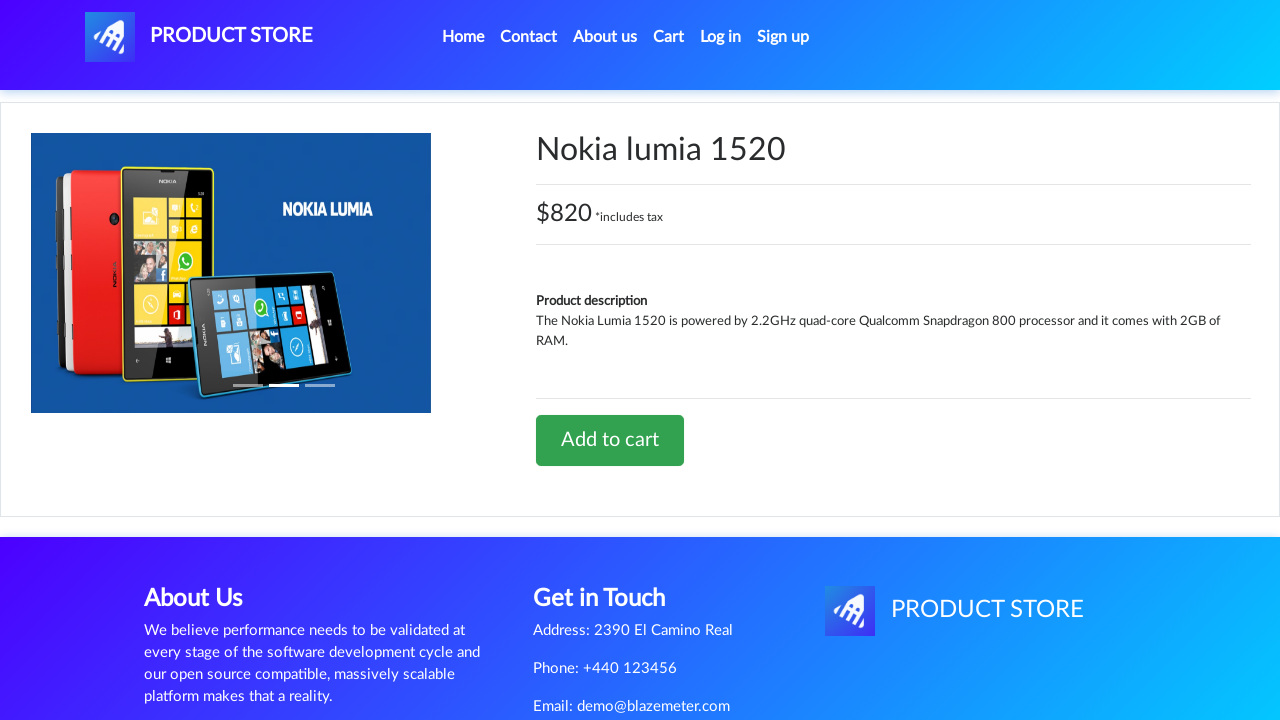

Waited for second product to be added to cart
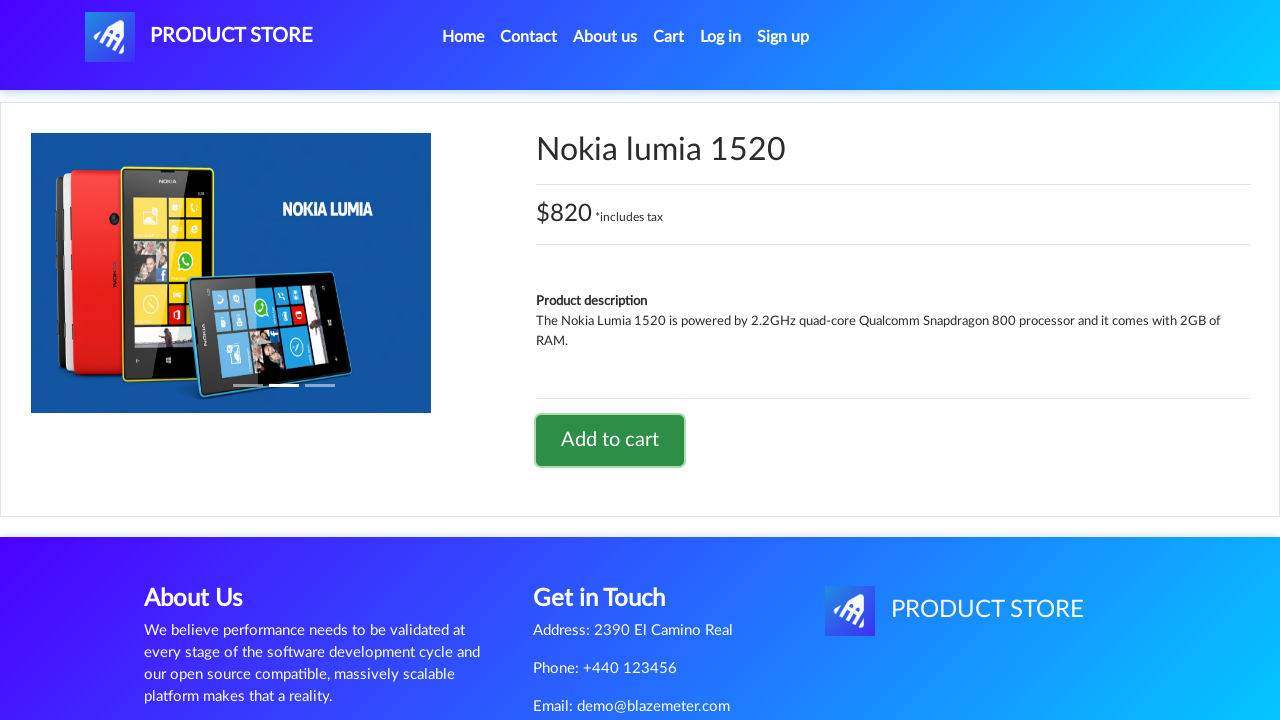

Clicked cart button to navigate to cart at (669, 37) on #cartur
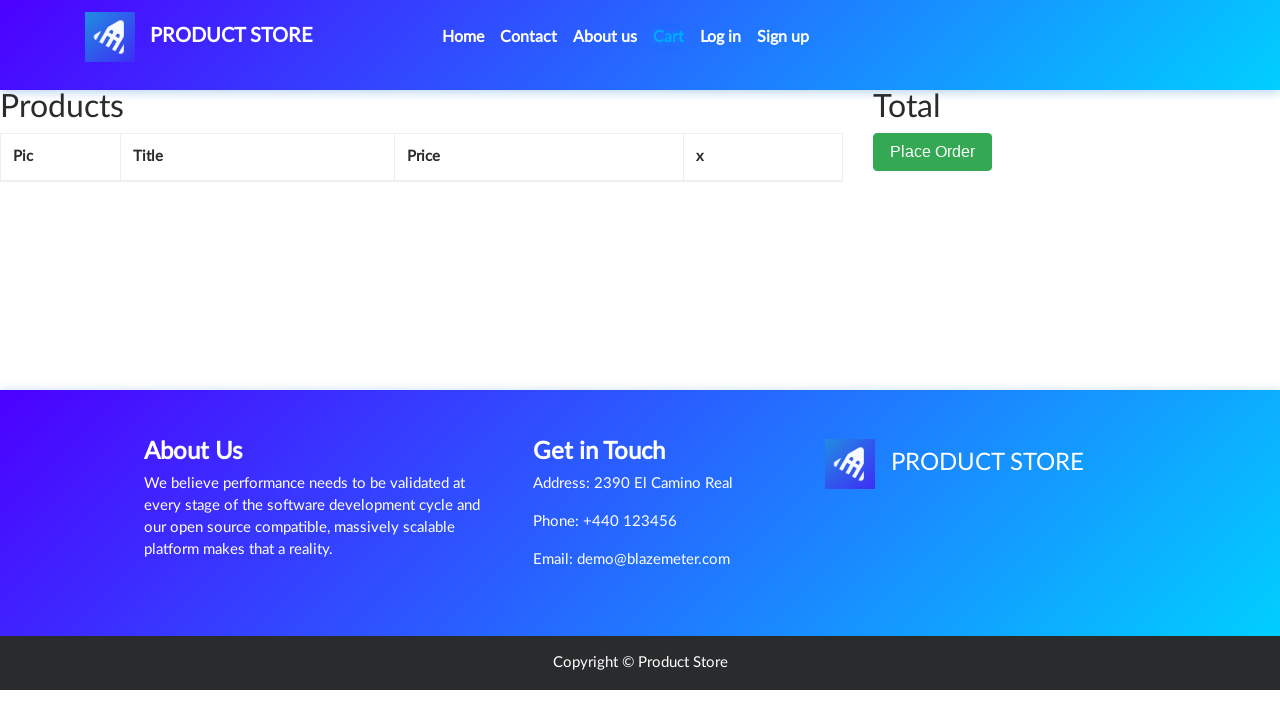

Waited for cart items to load
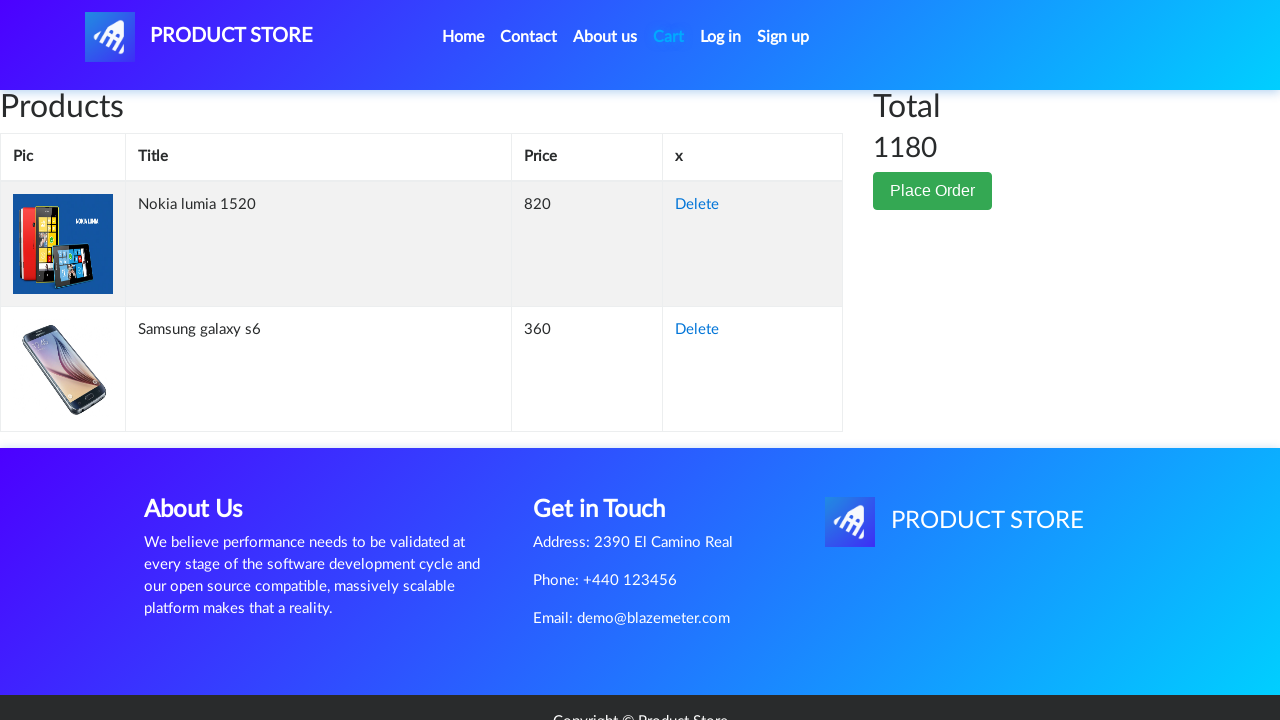

Clicked delete button for a cart item at (697, 205) on #tbodyid tr >> nth=0 >> a:has-text('Delete')
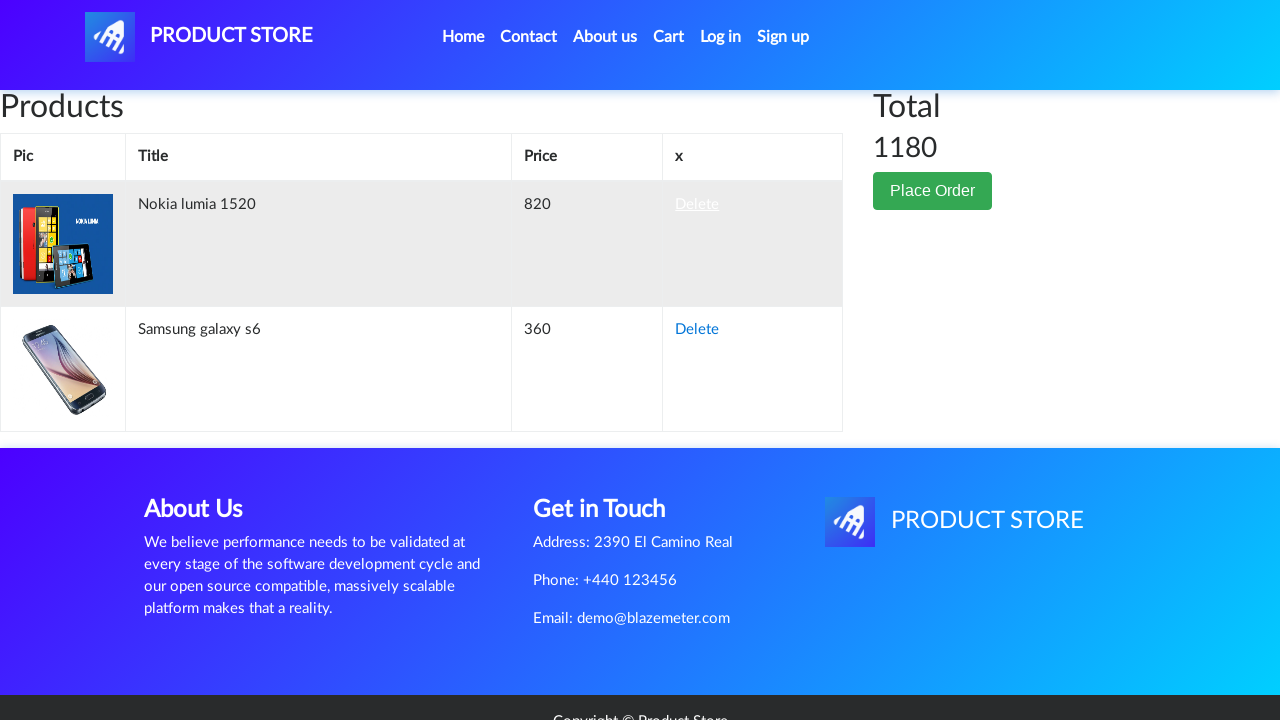

Waited for item deletion to complete
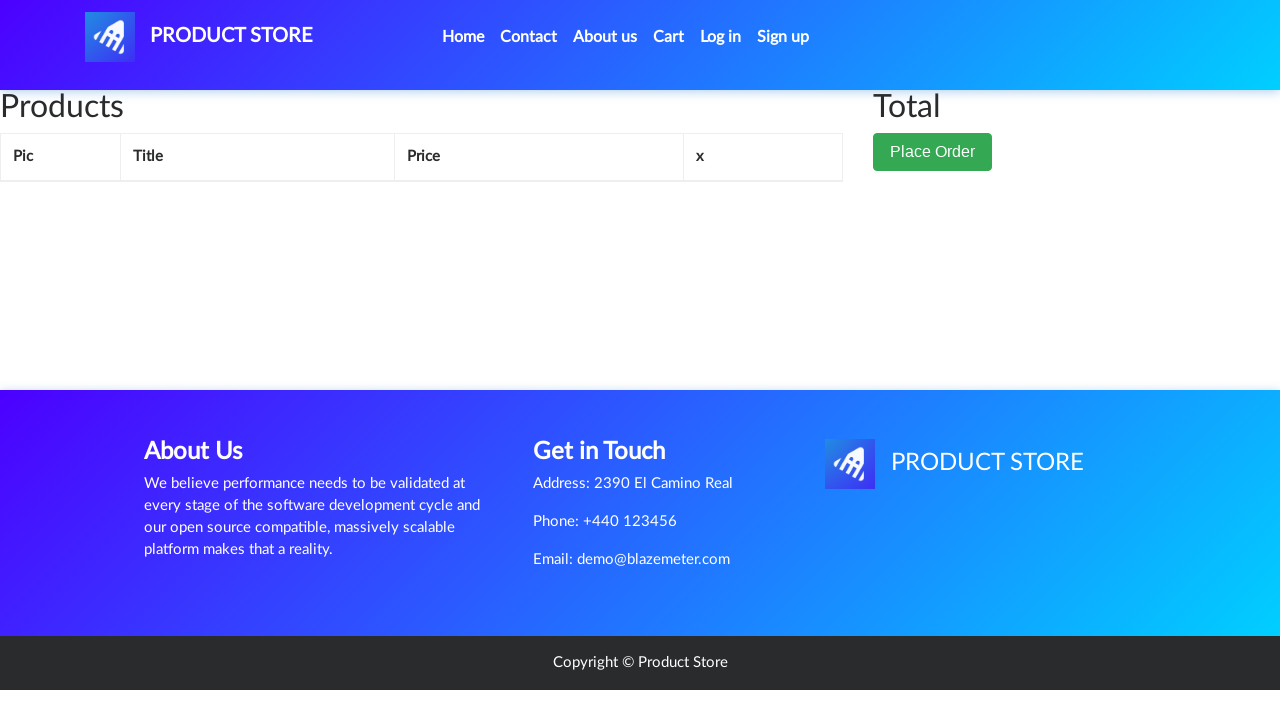

Clicked delete button for a cart item at (697, 205) on #tbodyid tr >> nth=0 >> a:has-text('Delete')
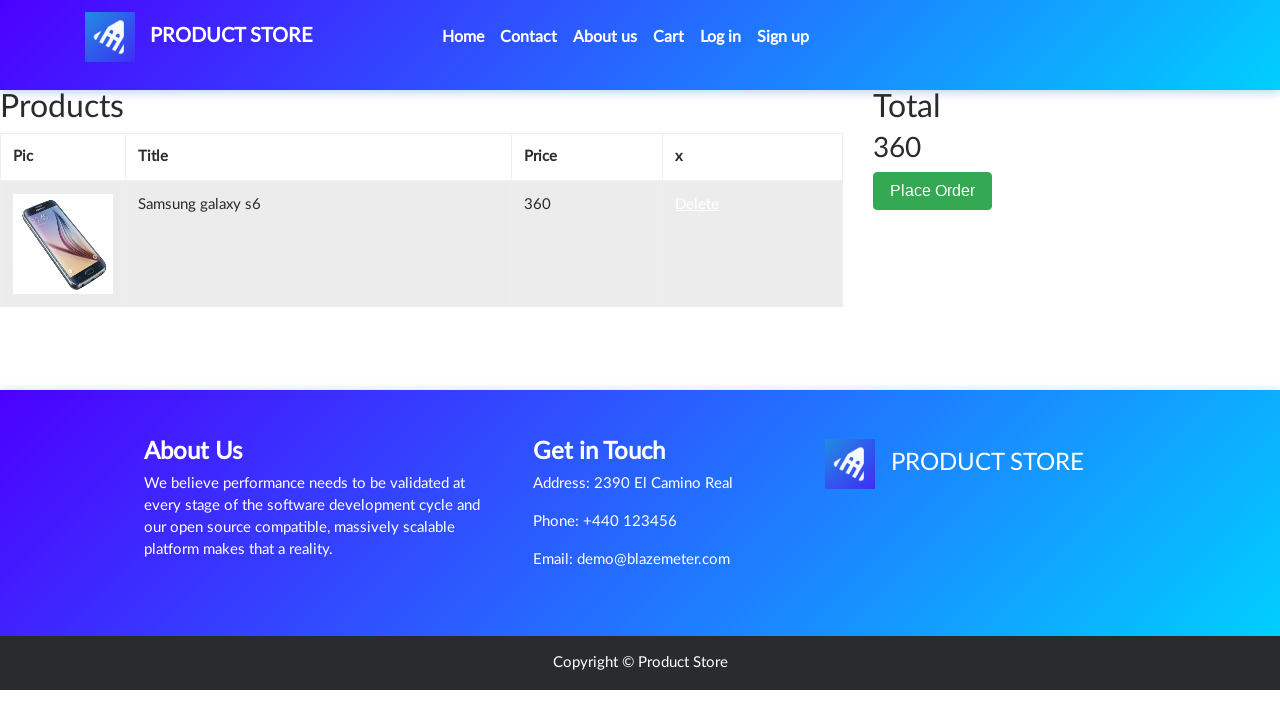

Waited for item deletion to complete
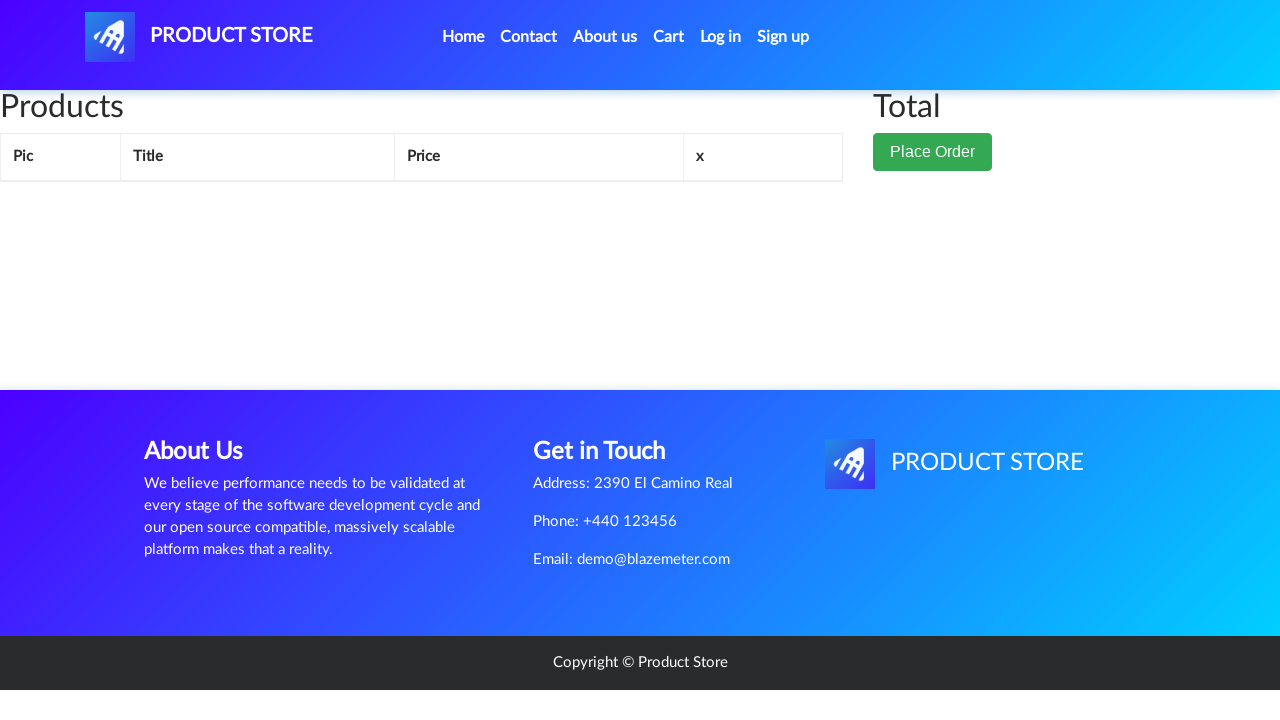

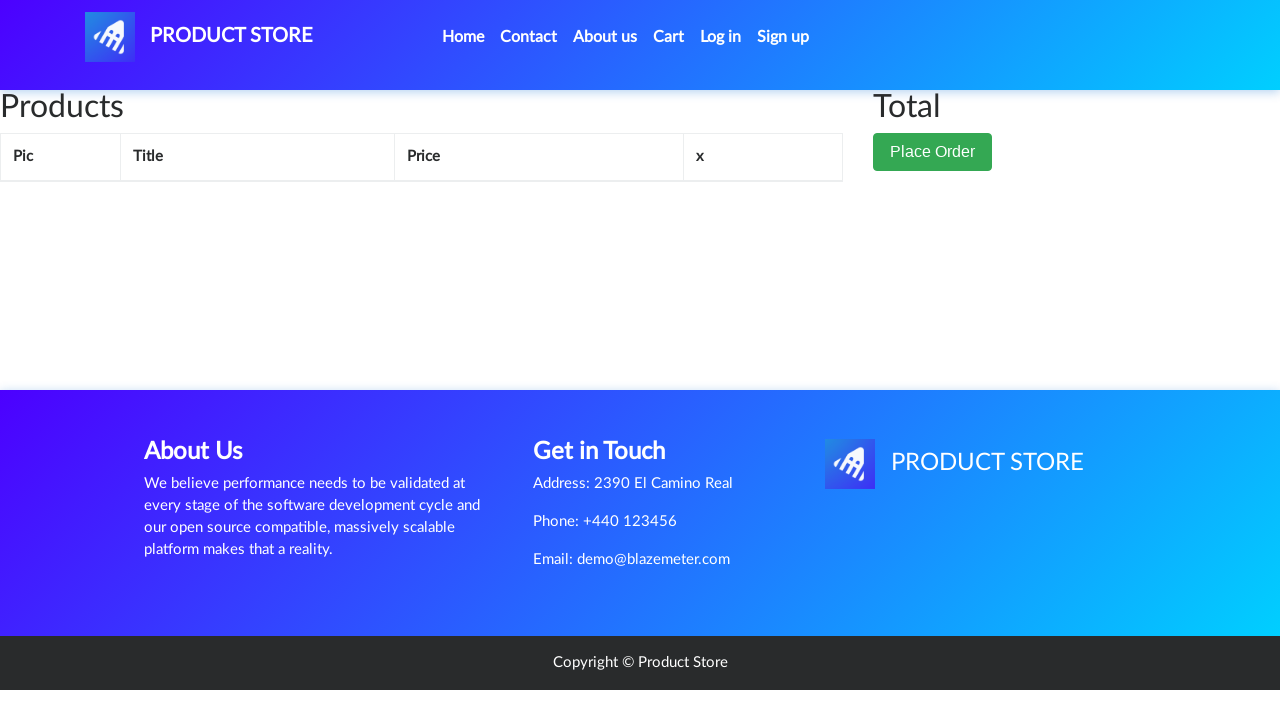